Tests dropdown selection by index and verifies the selected option is marked as selected

Starting URL: https://the-internet.herokuapp.com/dropdown

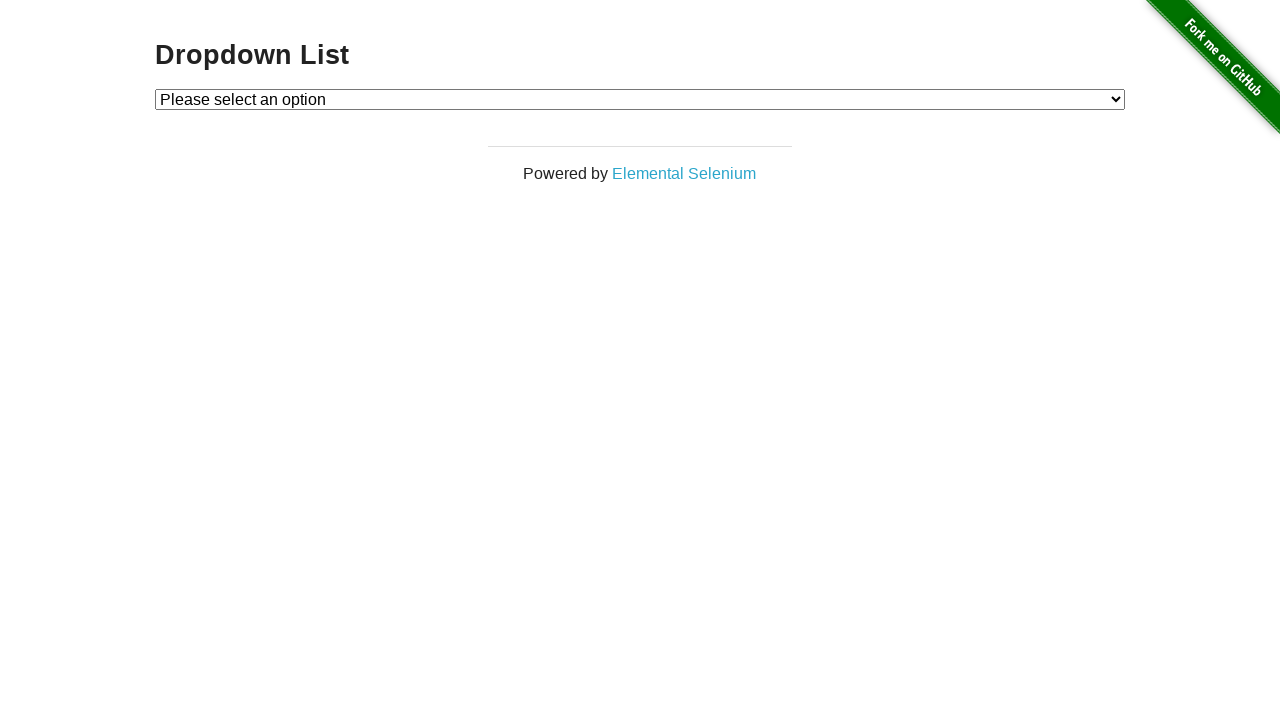

Located dropdown element and selected option by index 2 on #dropdown
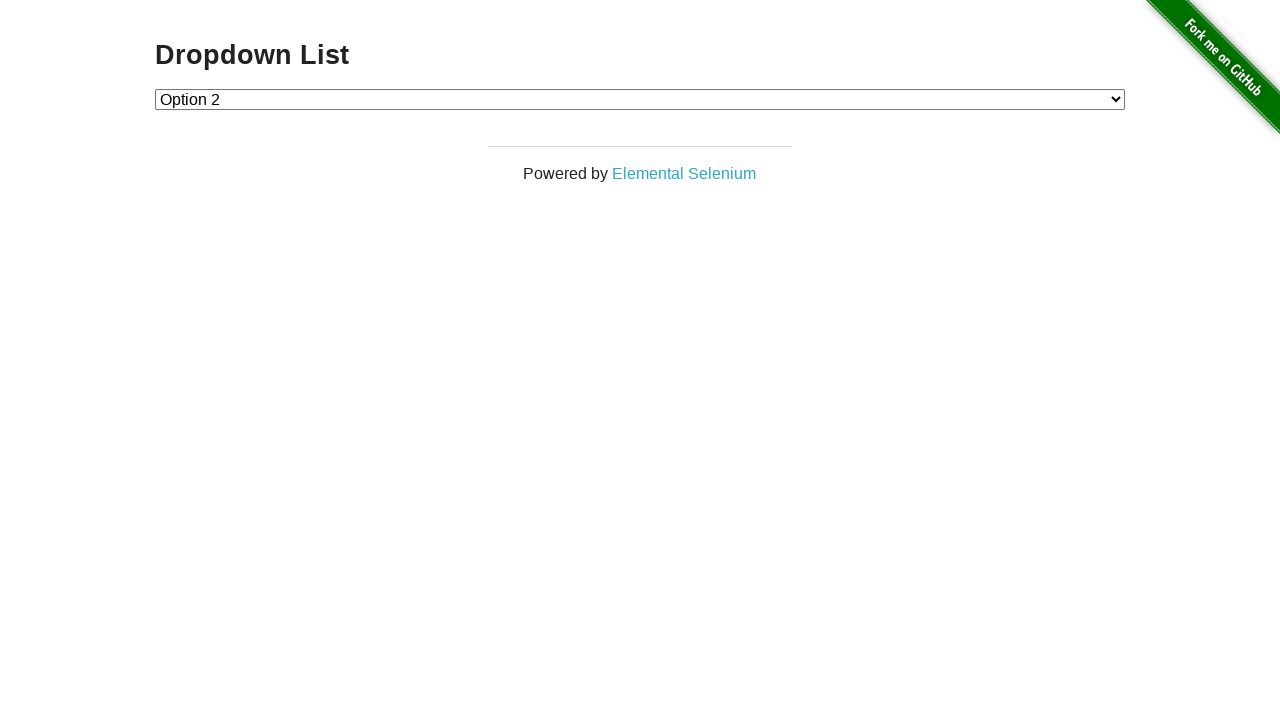

Retrieved all dropdown options
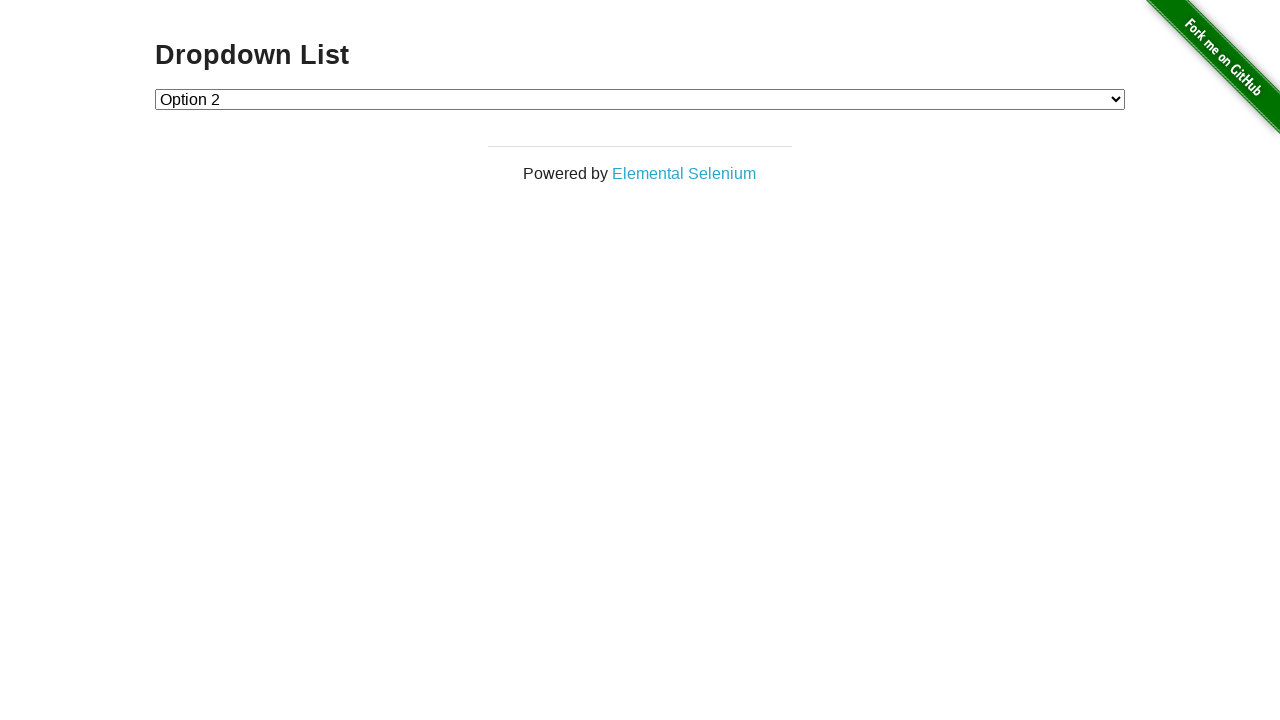

Accessed the third option (index 2) from the dropdown
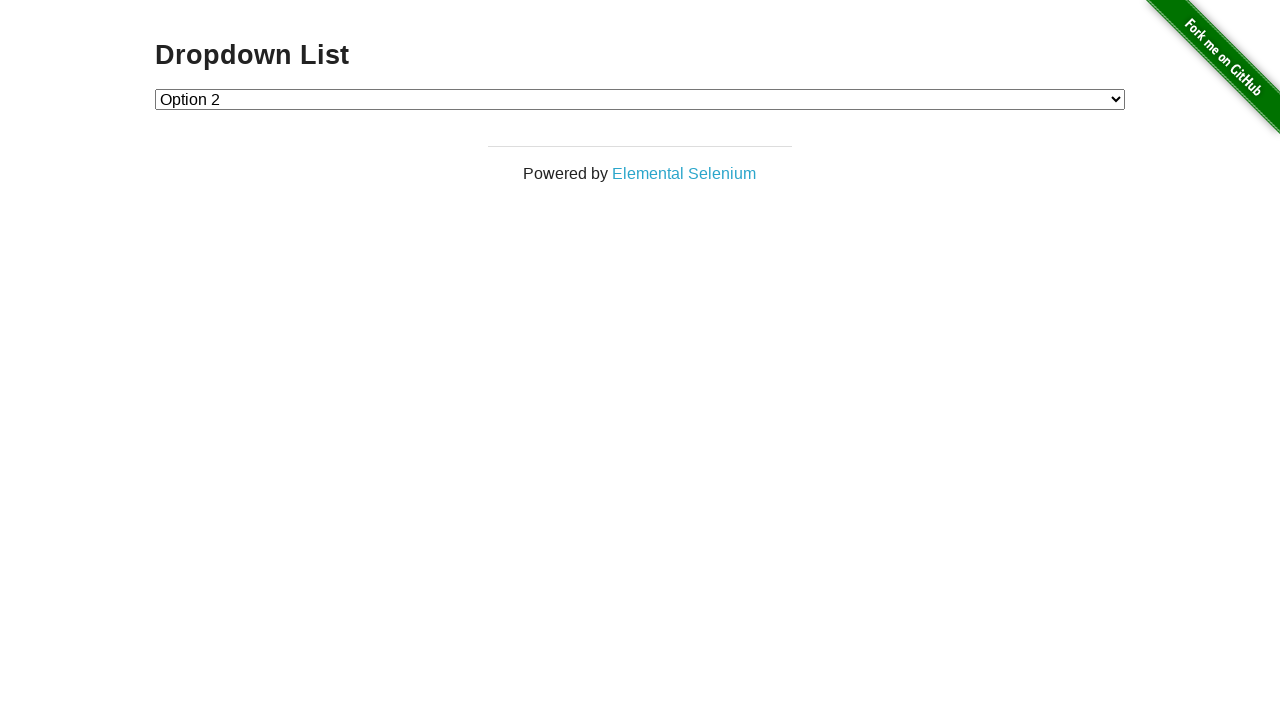

Printed selected option text content: Option 2
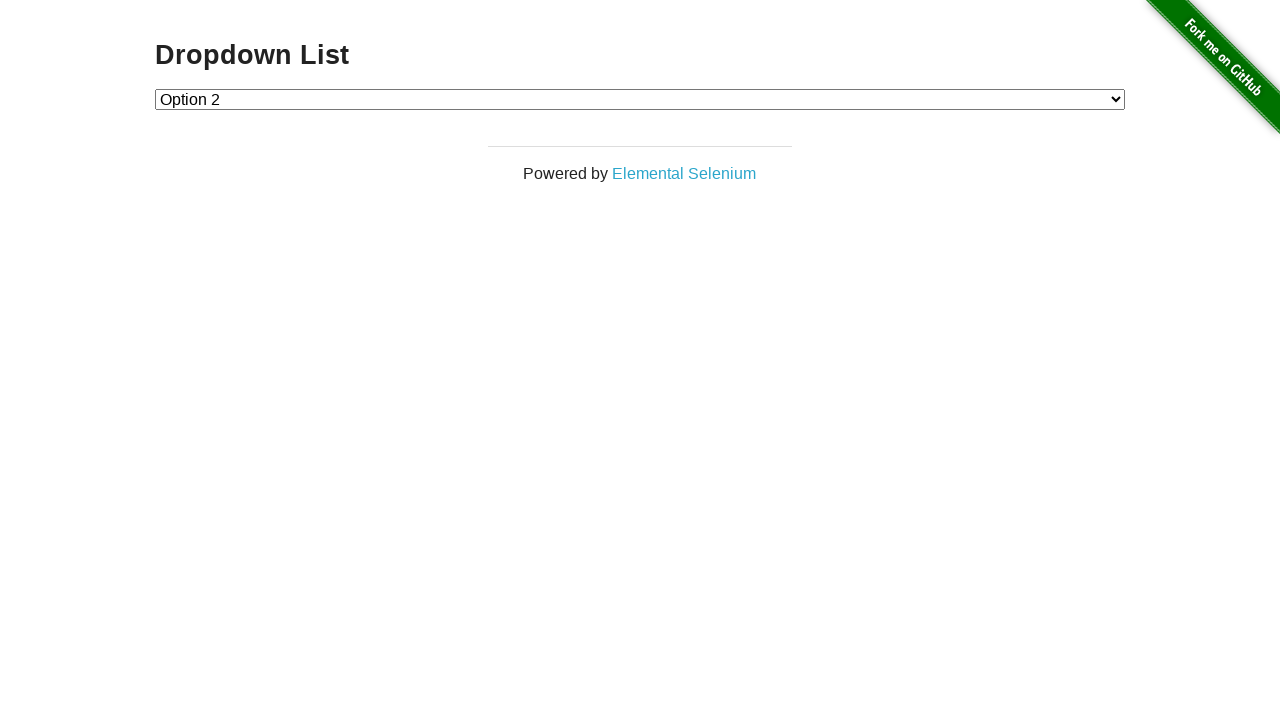

Verified that the selected option has the 'selected' attribute
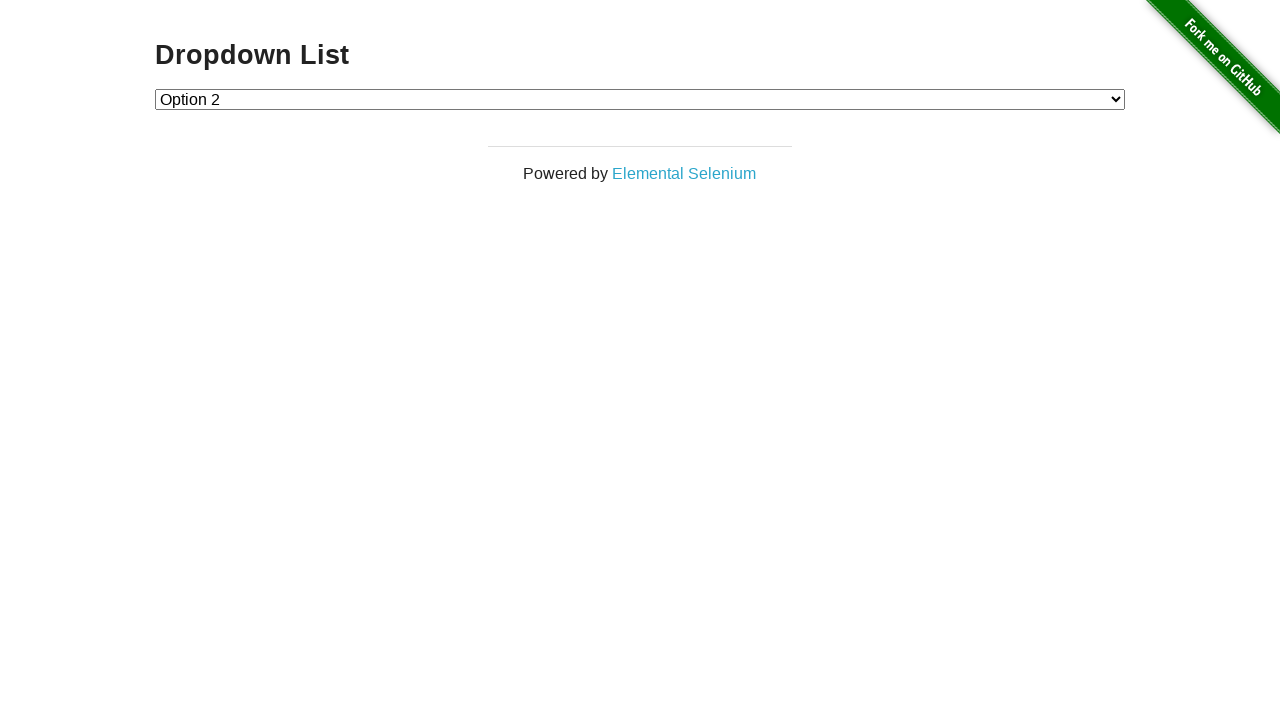

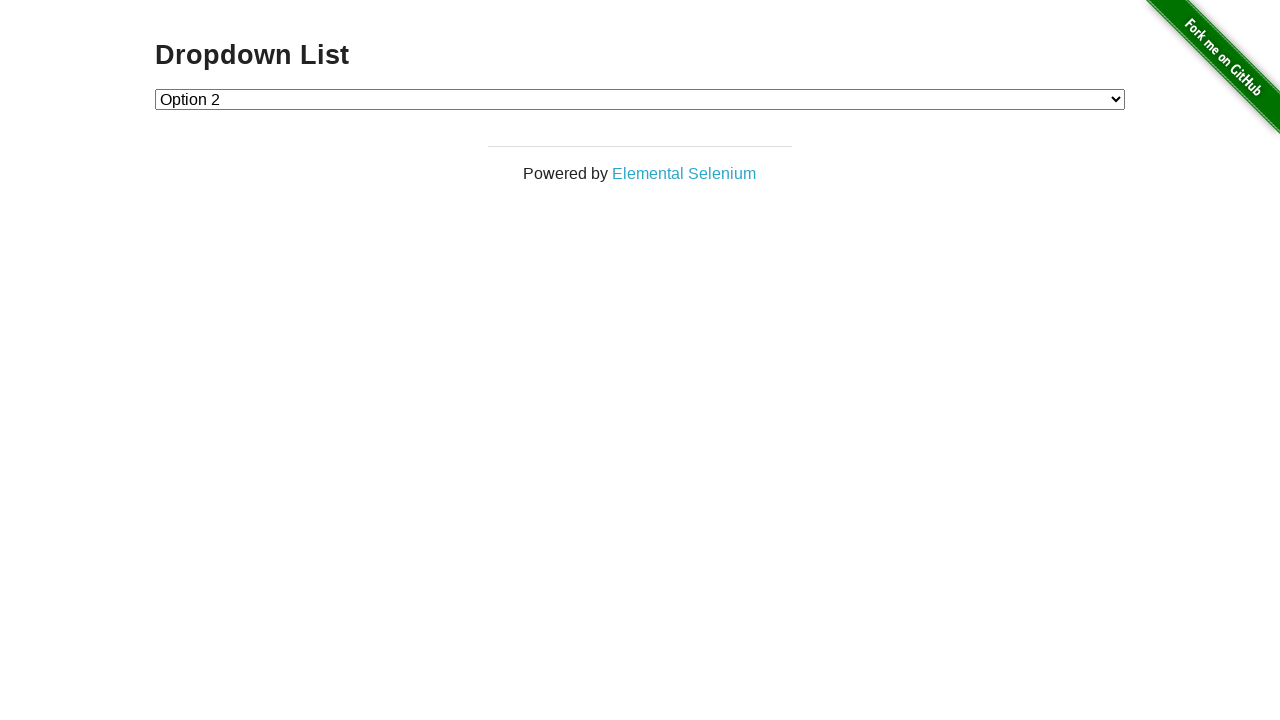